Tests finding the last row in a table, extracting a value from it, and entering that value into an input field

Starting URL: https://obstaclecourse.tricentis.com/Obstacles/70310

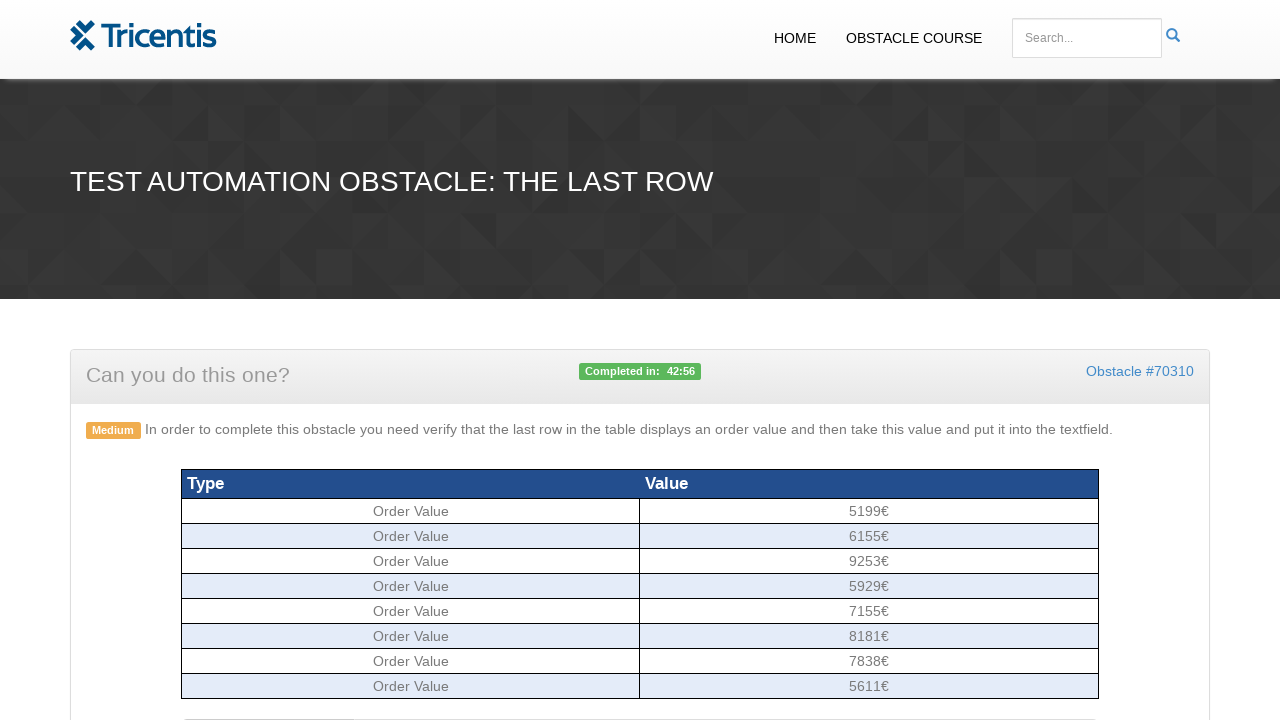

Order table loaded and ready
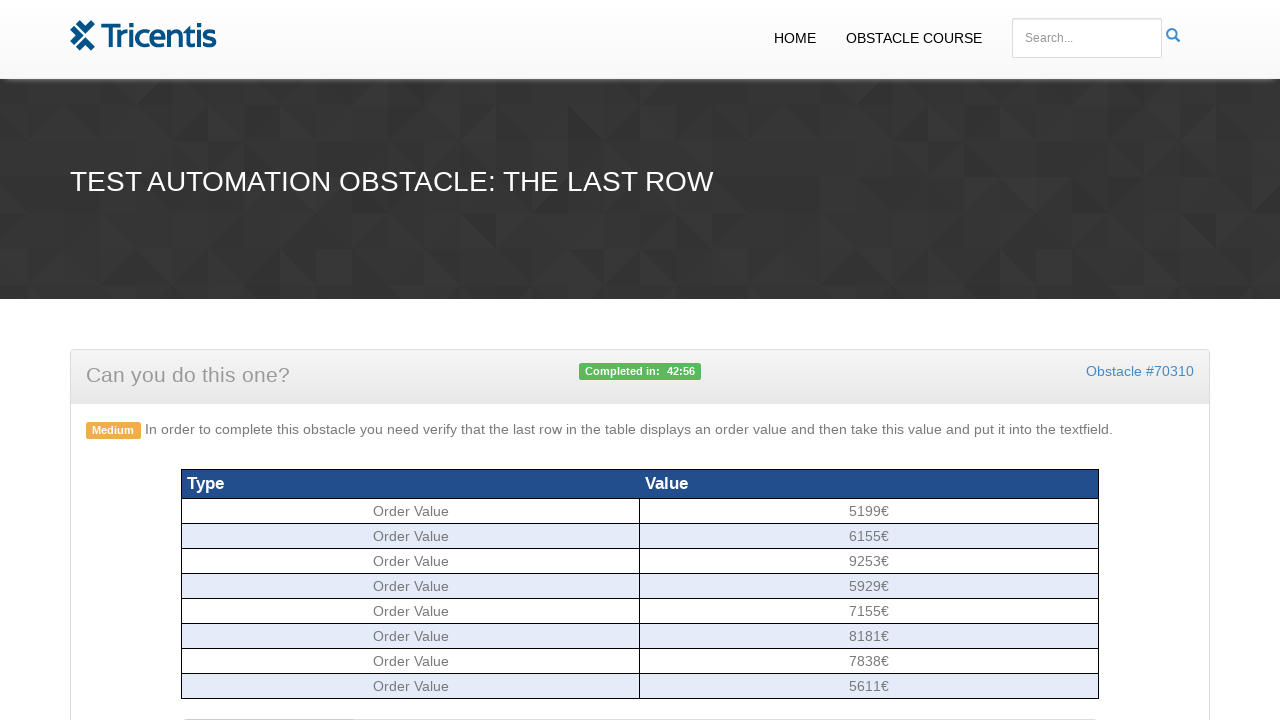

Retrieved all rows from order table
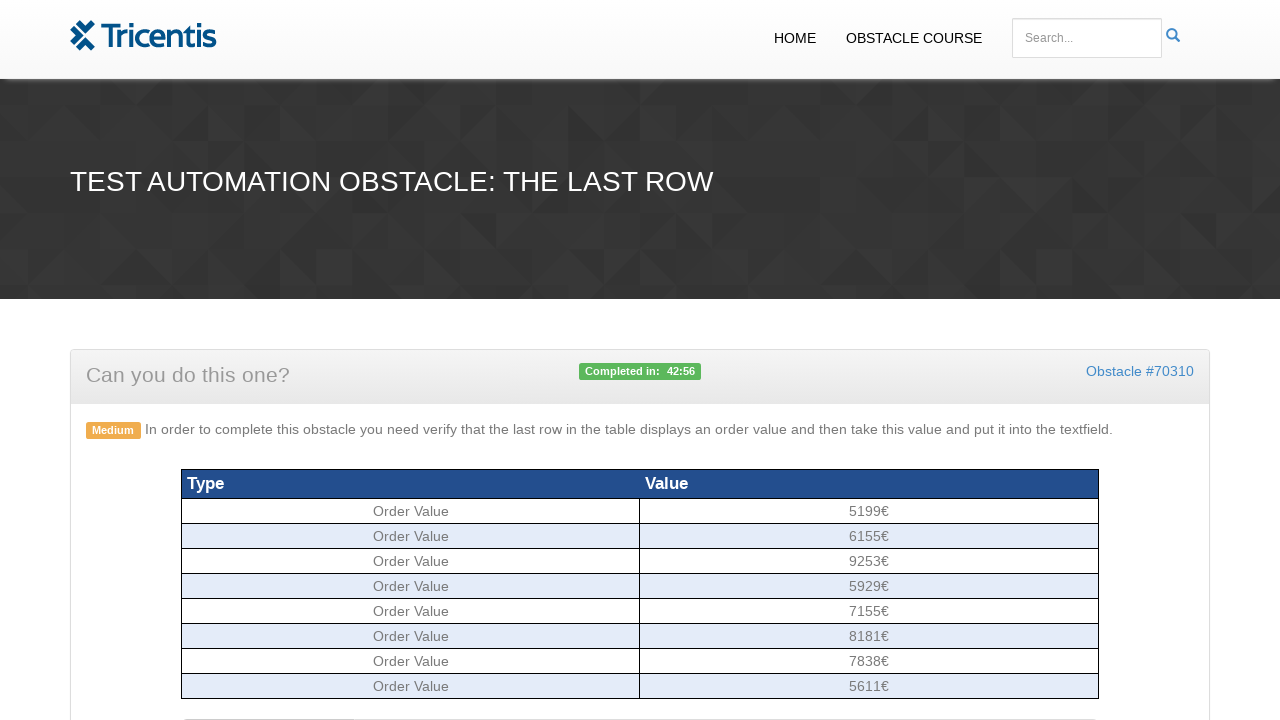

Found the last row in the order table
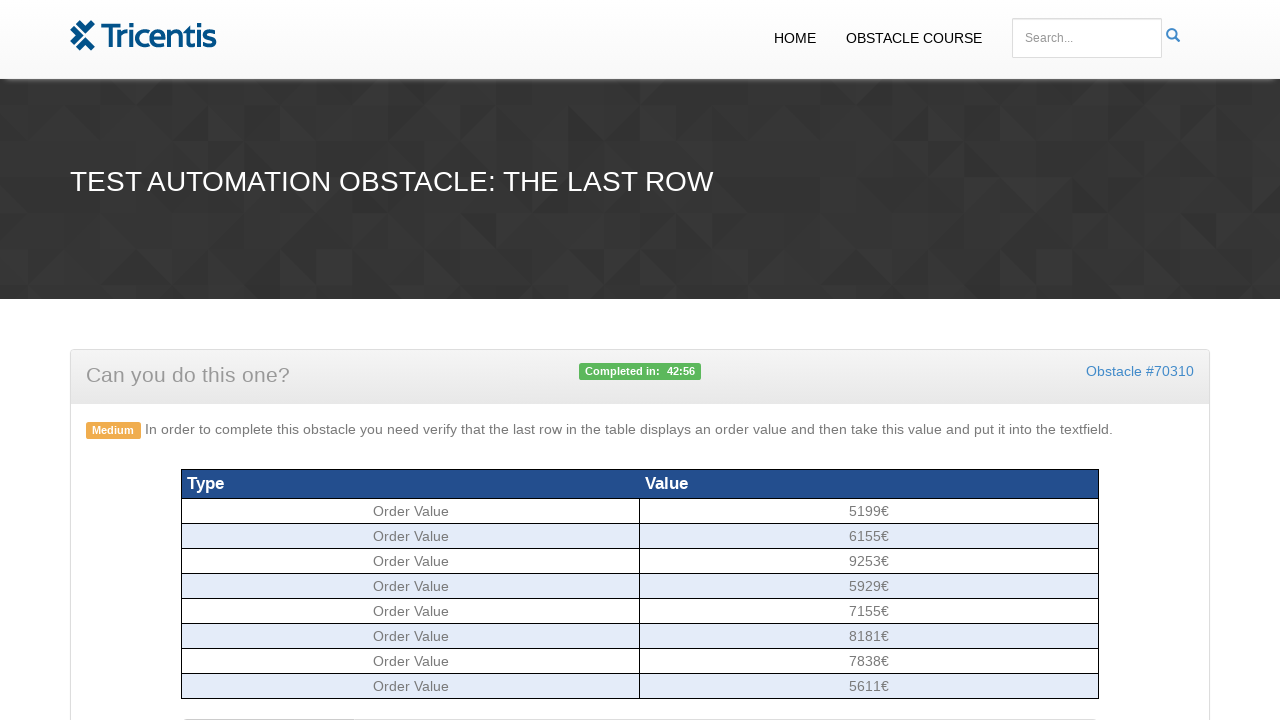

Extracted value '5611€' from second column of last row
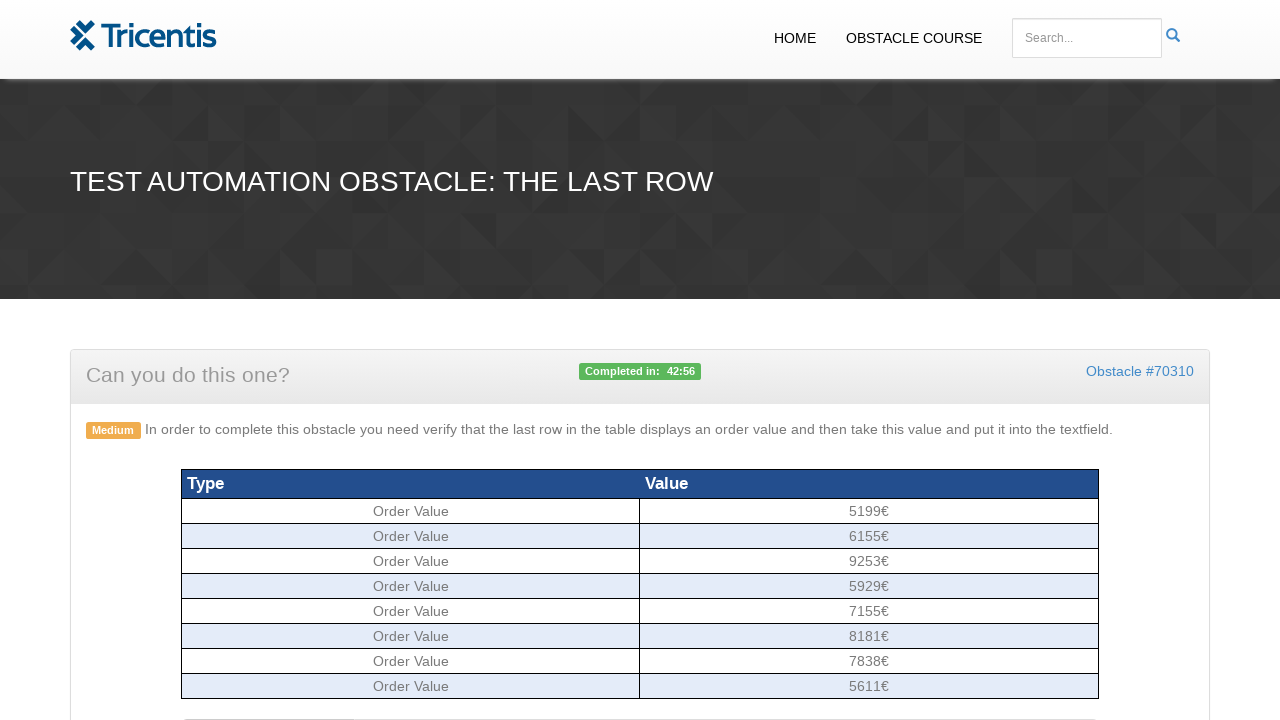

Entered extracted value '5611€' into ordervalue input field on #ordervalue
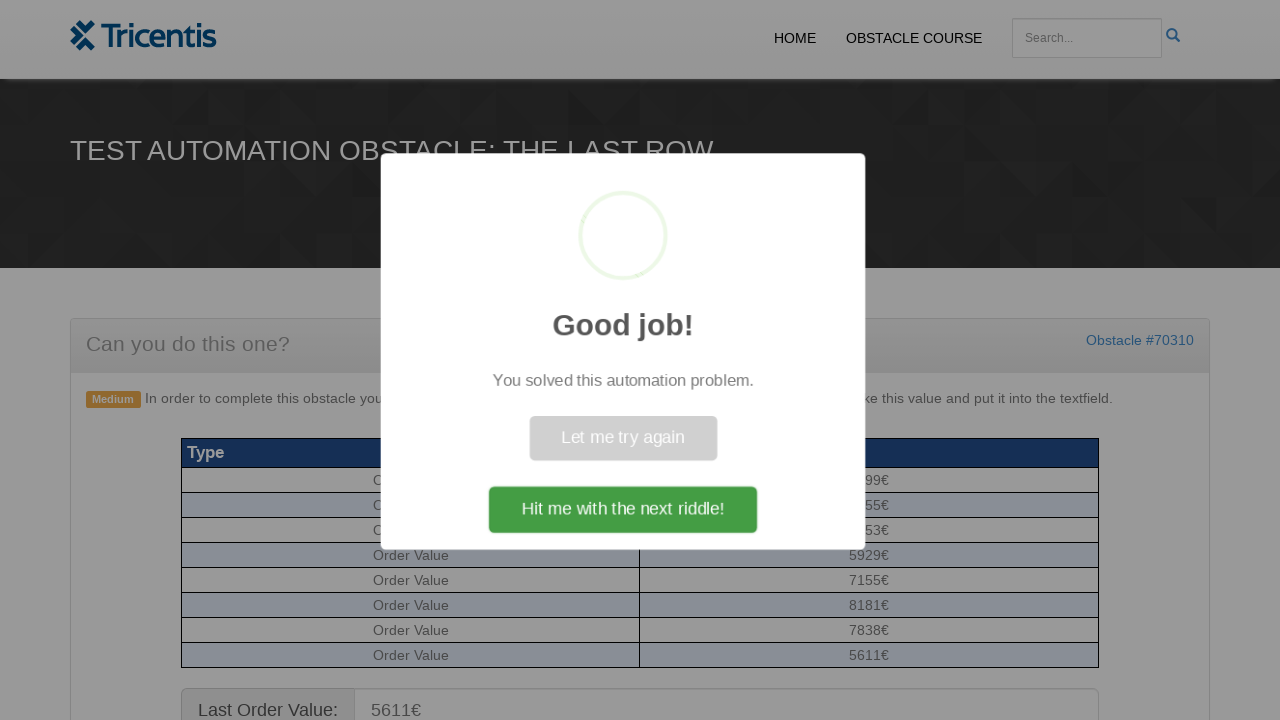

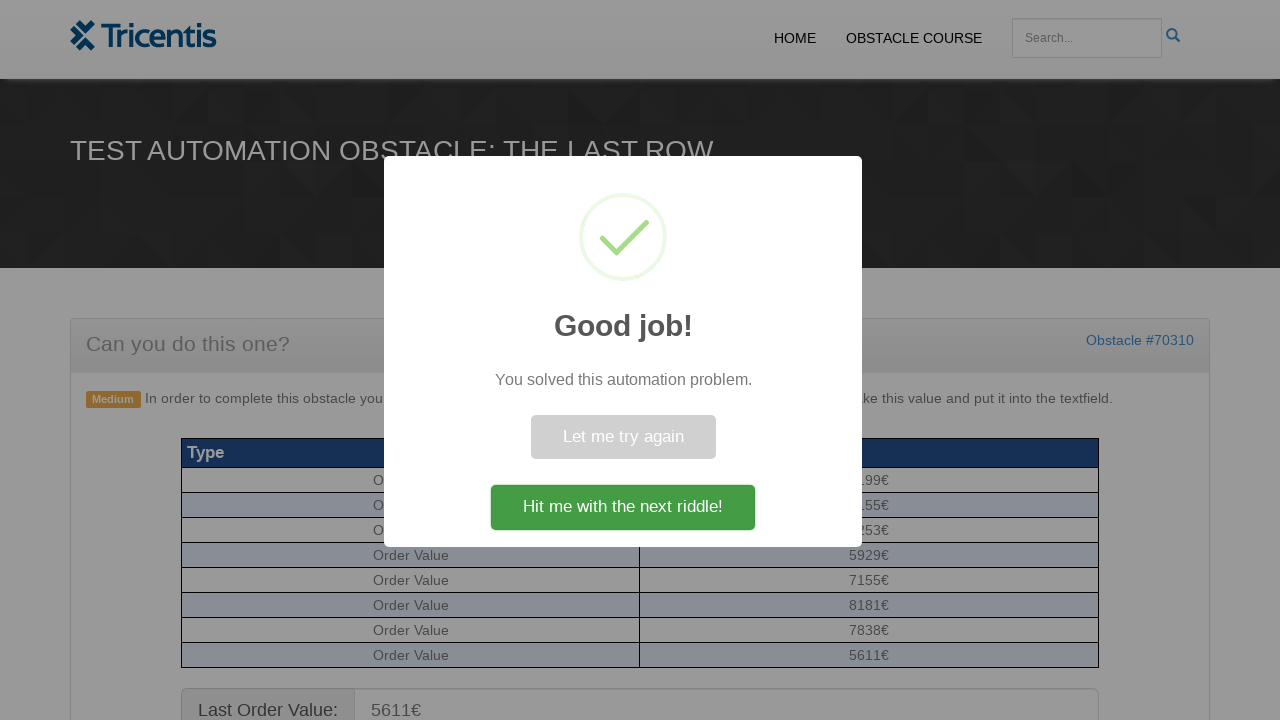